Tests custom dropdown interaction by clicking to open, typing to filter options, and pressing Enter to select

Starting URL: https://demoqa.com/select-menu

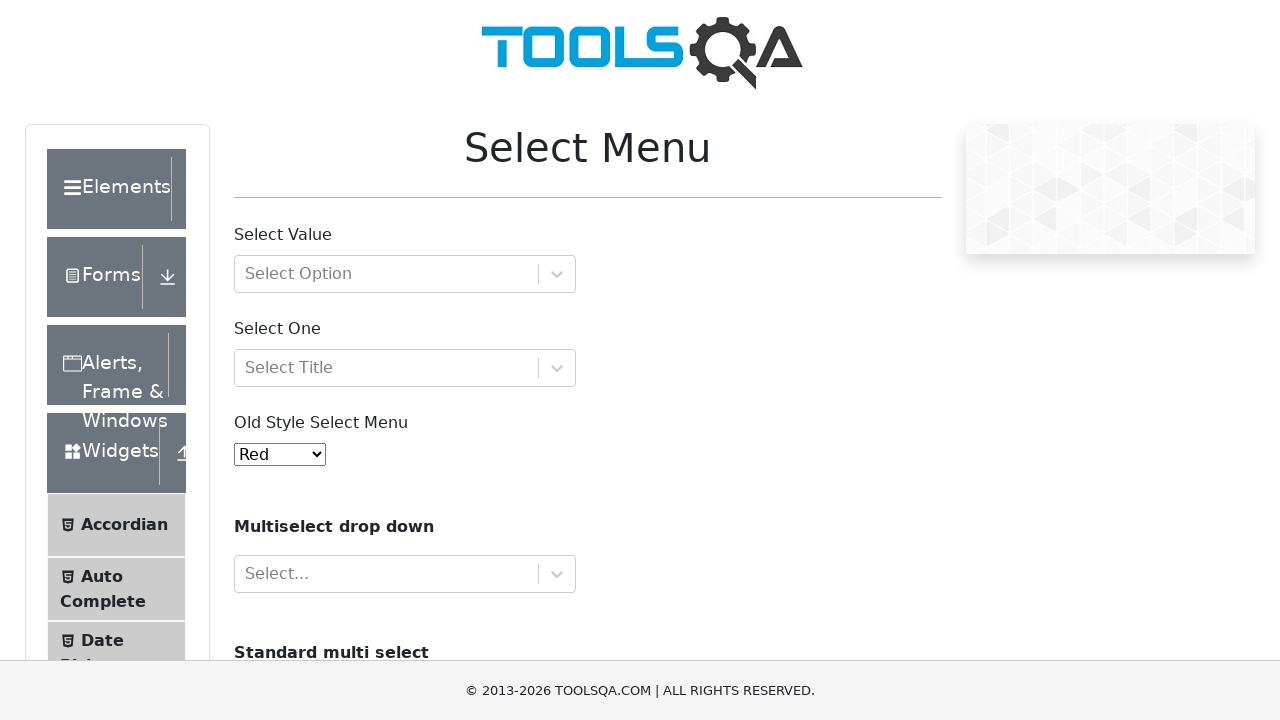

Clicked custom dropdown to open it at (405, 274) on #withOptGroup
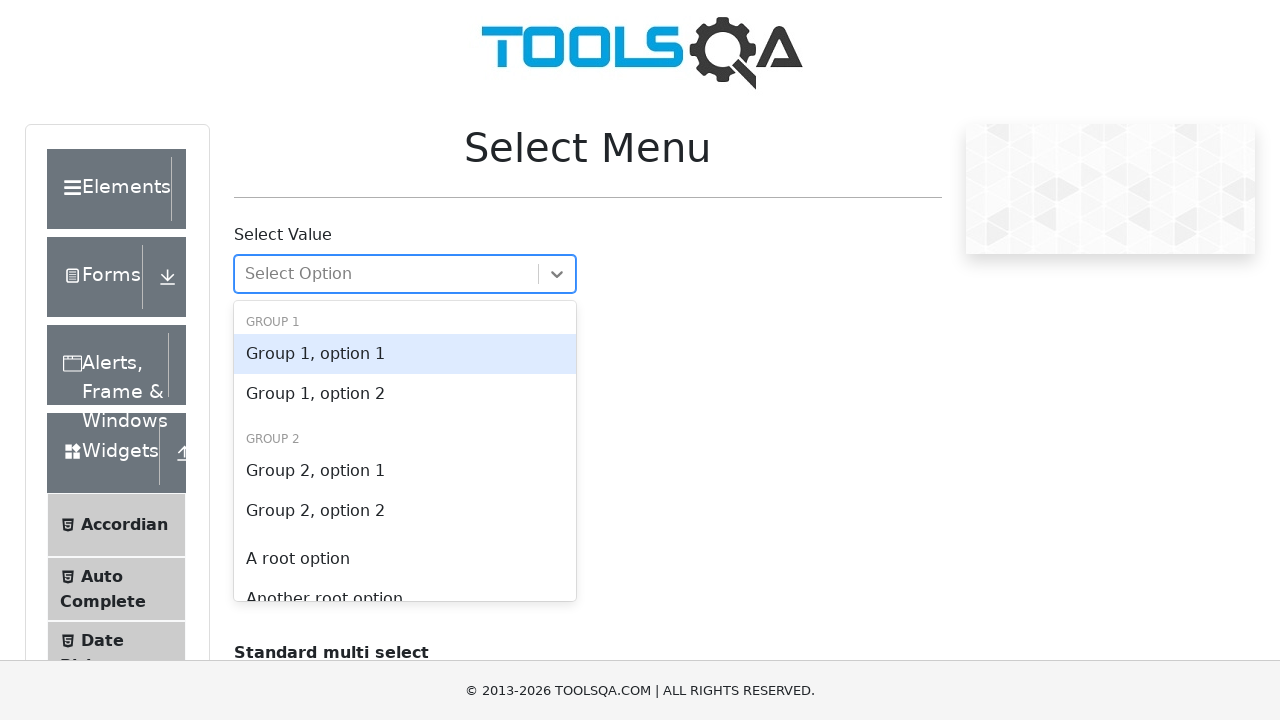

Typed 'Group 1, option 2' to filter dropdown options
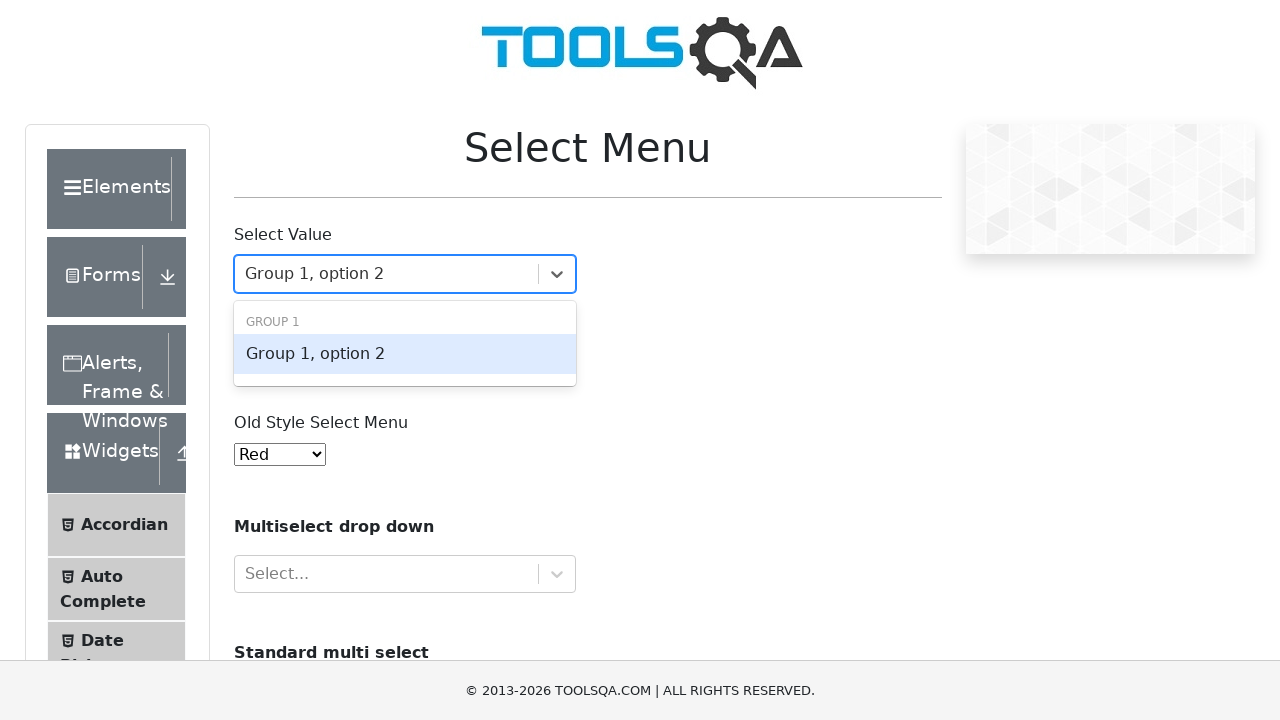

Pressed Enter to select the filtered option
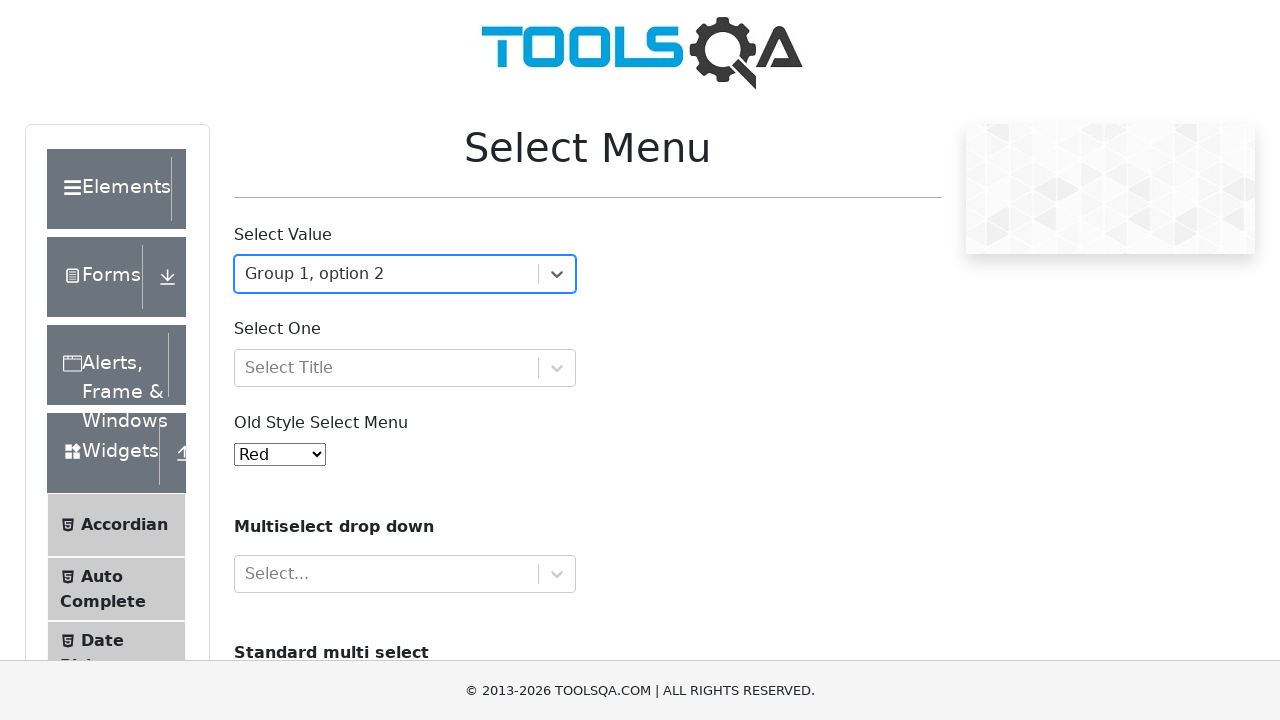

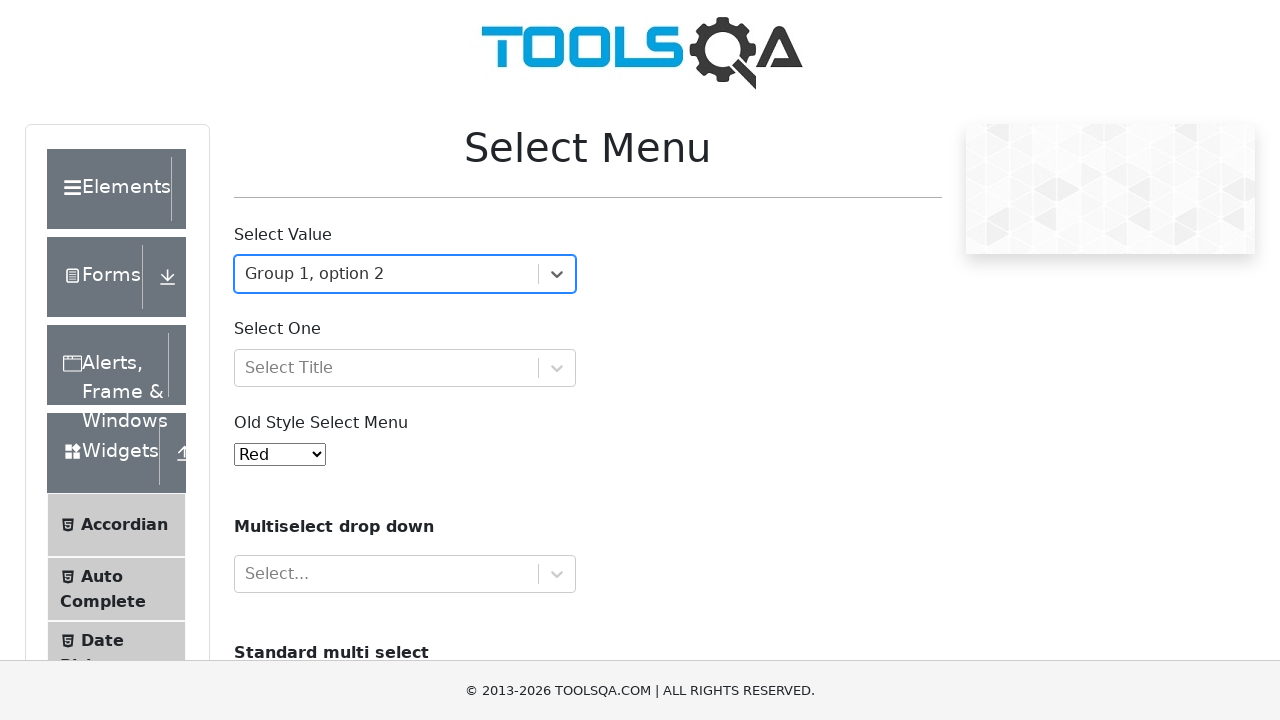